Navigates to the WebdriverIO getting started documentation page

Starting URL: https://webdriver.io/docs/gettingstarted.html

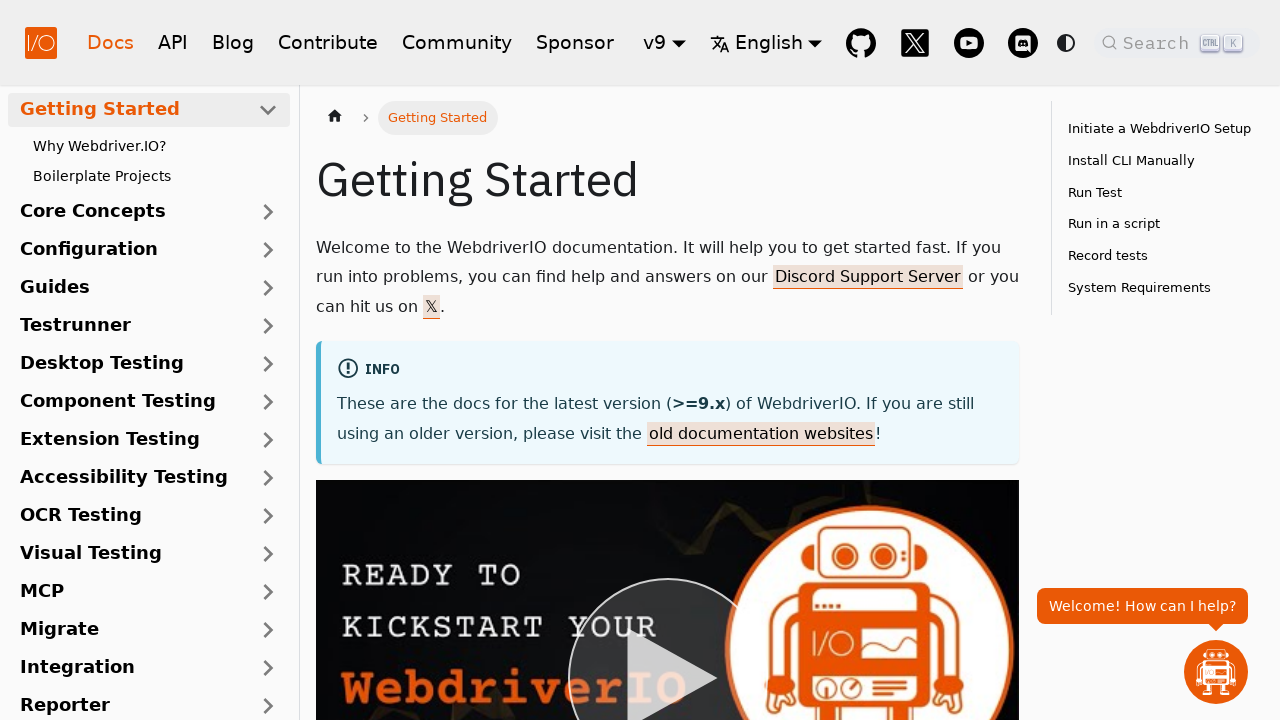

Waited for DOM content to load on WebdriverIO getting started documentation page
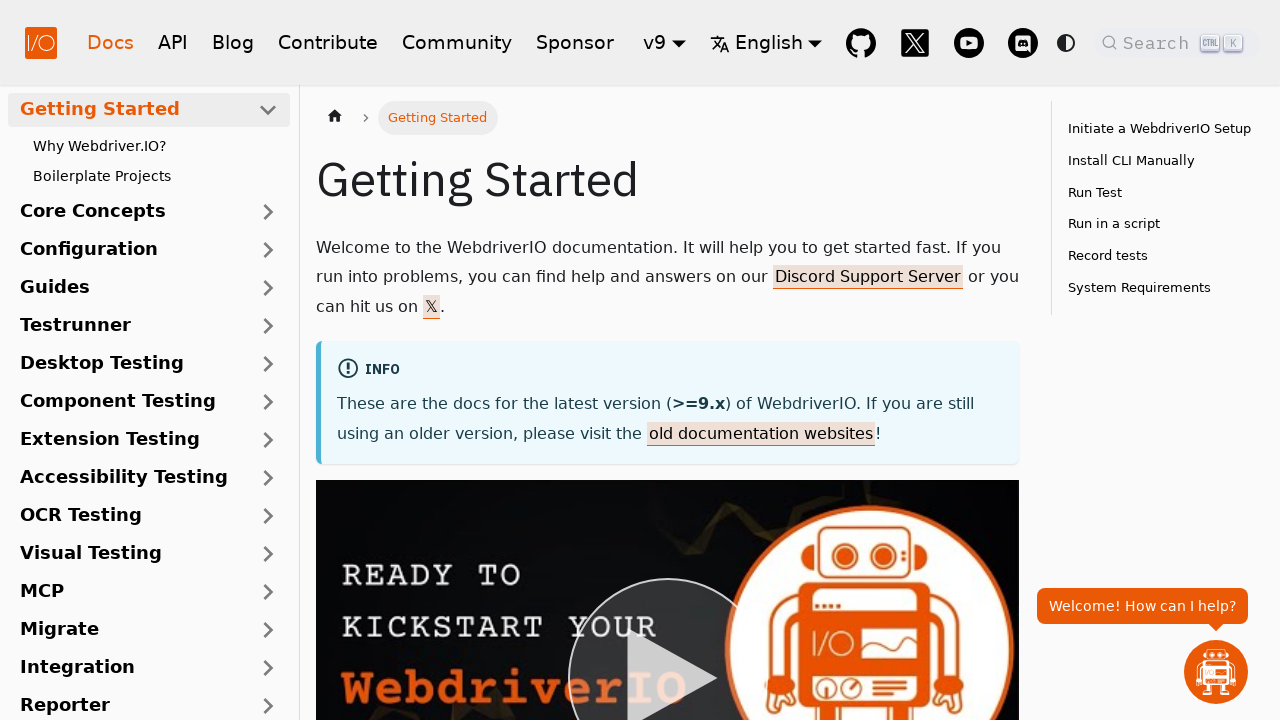

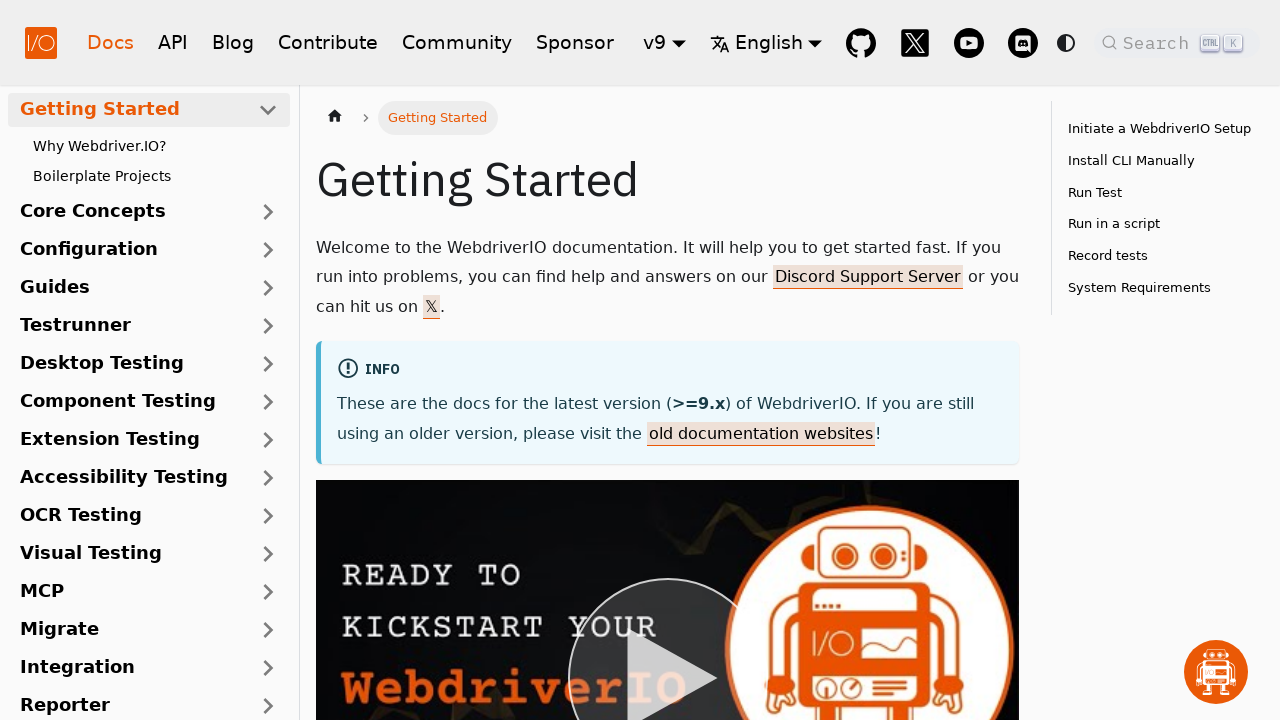